Tests login form validation when username field is empty, verifying the required field error message

Starting URL: https://www.saucedemo.com/

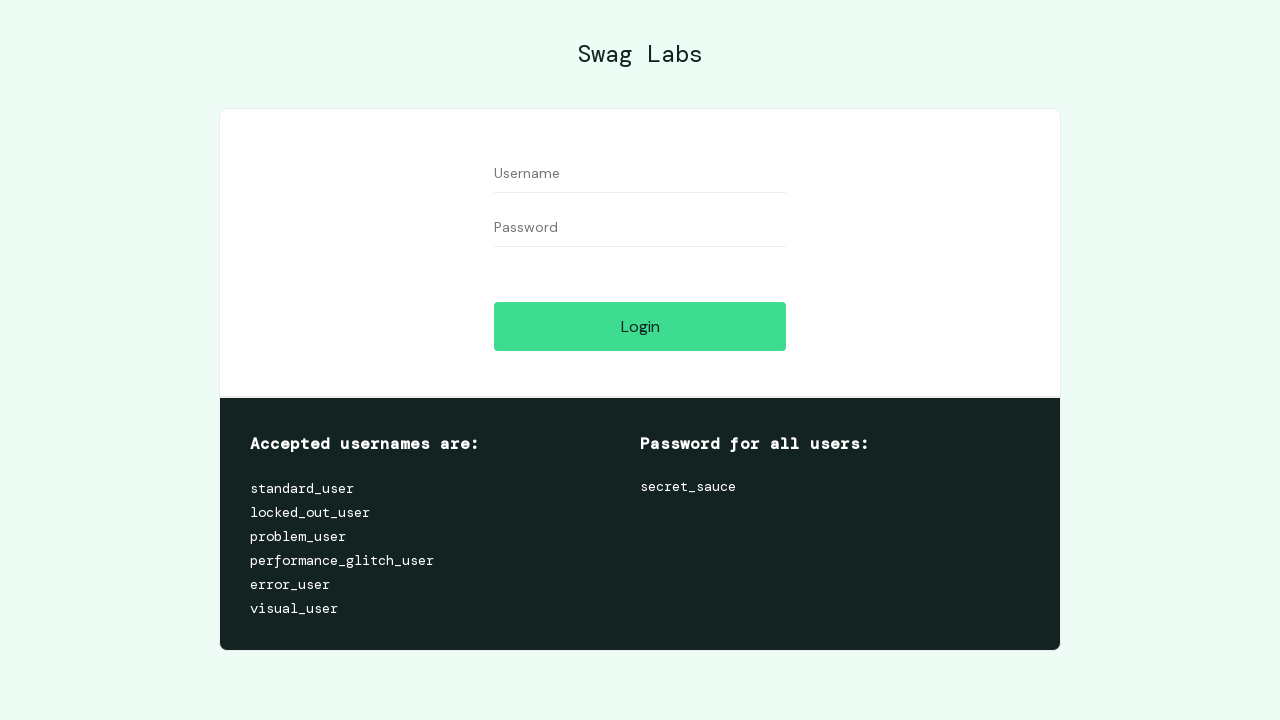

Filled password field with 'secret_sauce', leaving username empty on #password
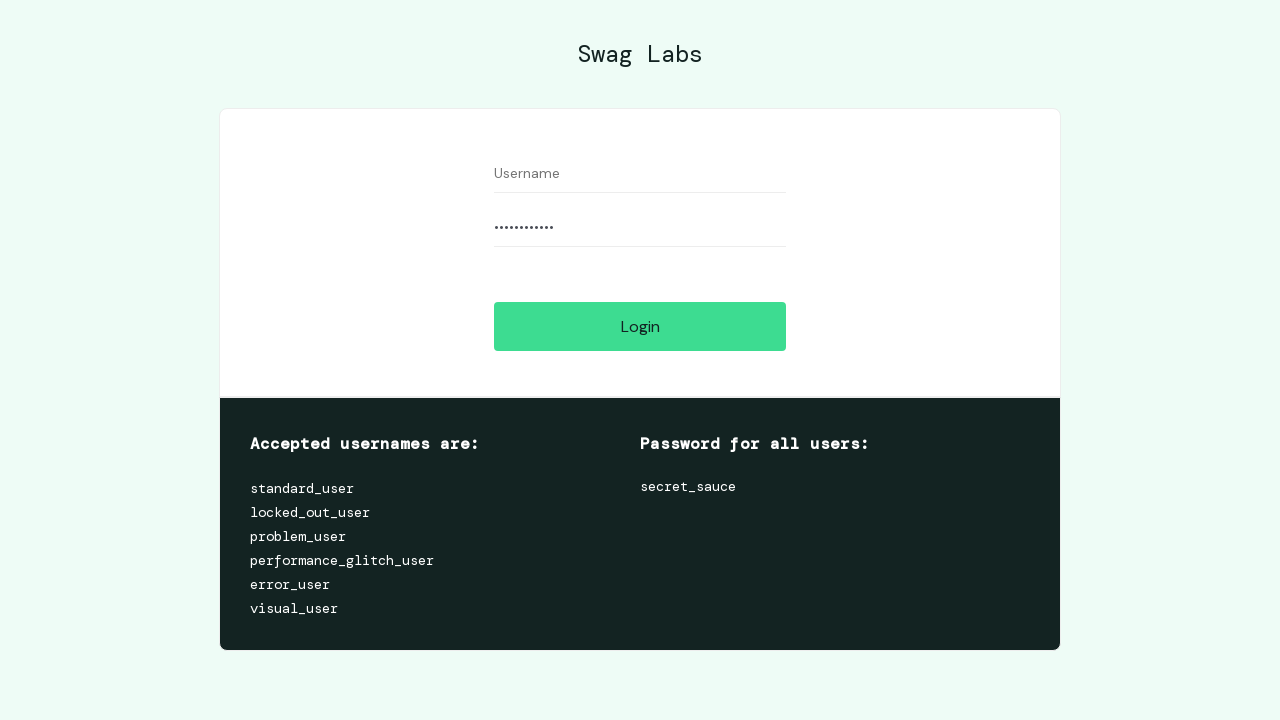

Clicked login button to attempt login with empty username at (640, 326) on #login-button
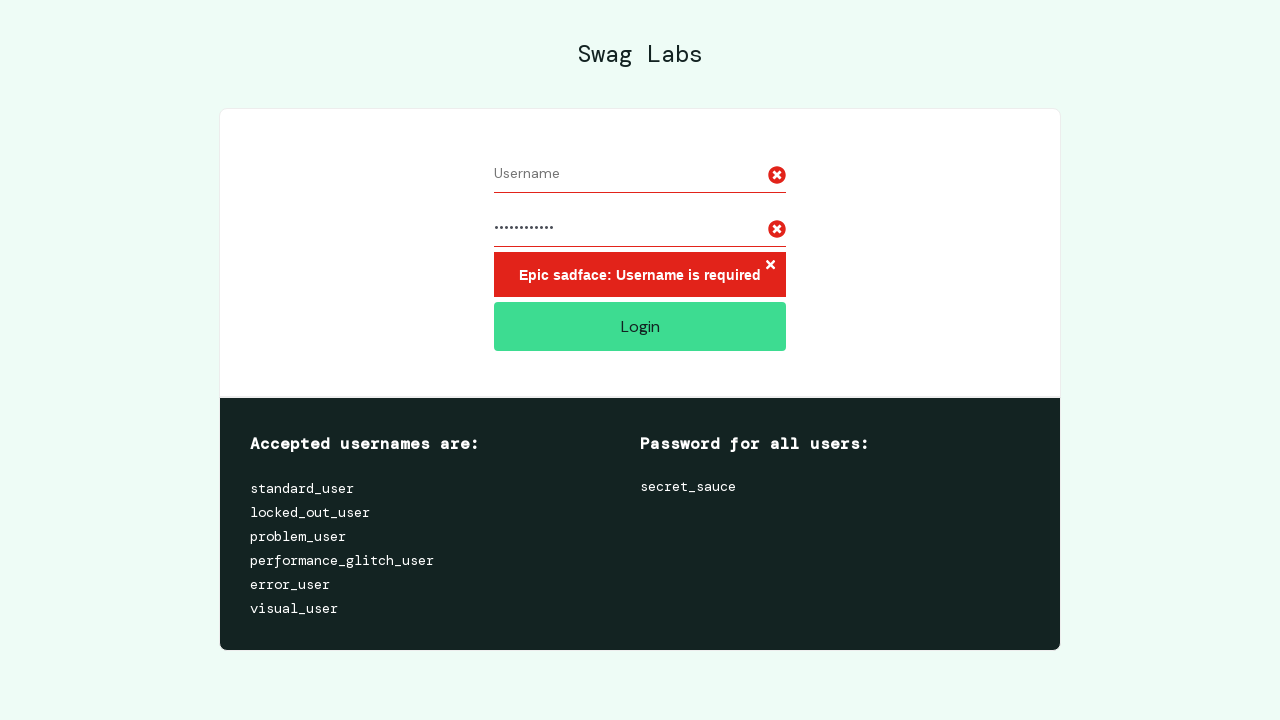

Error message container appeared, validating required field error
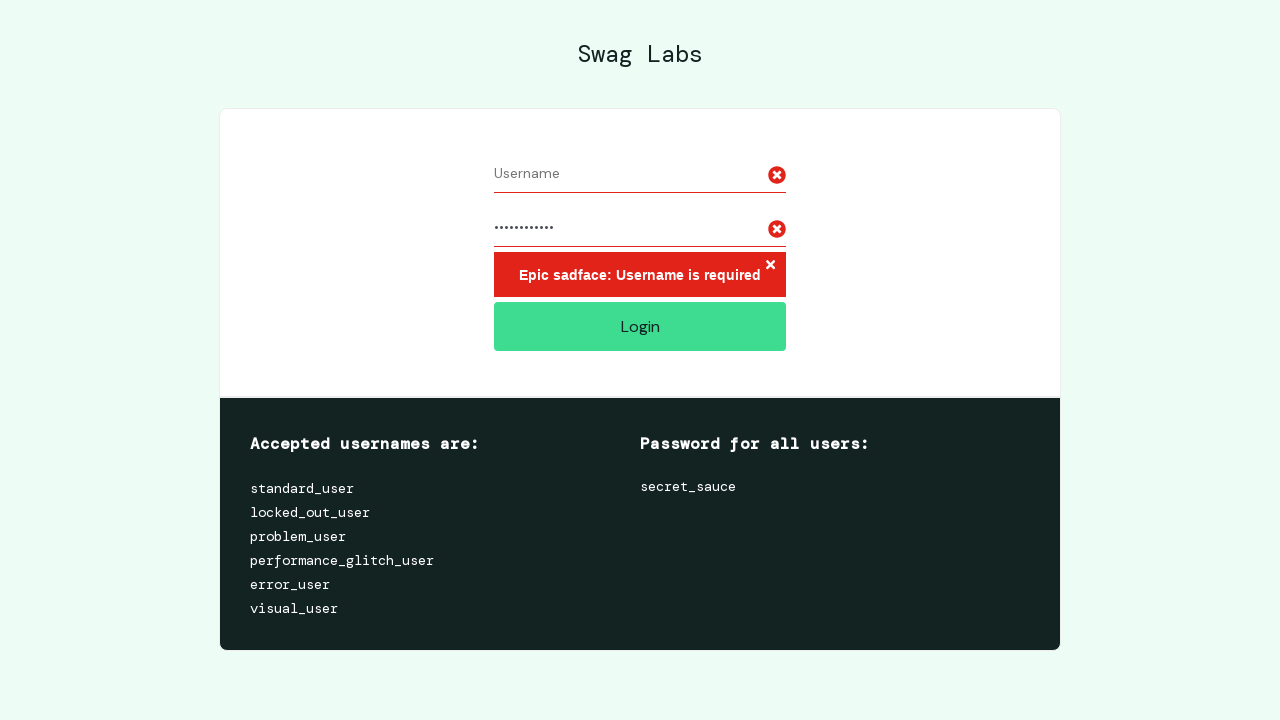

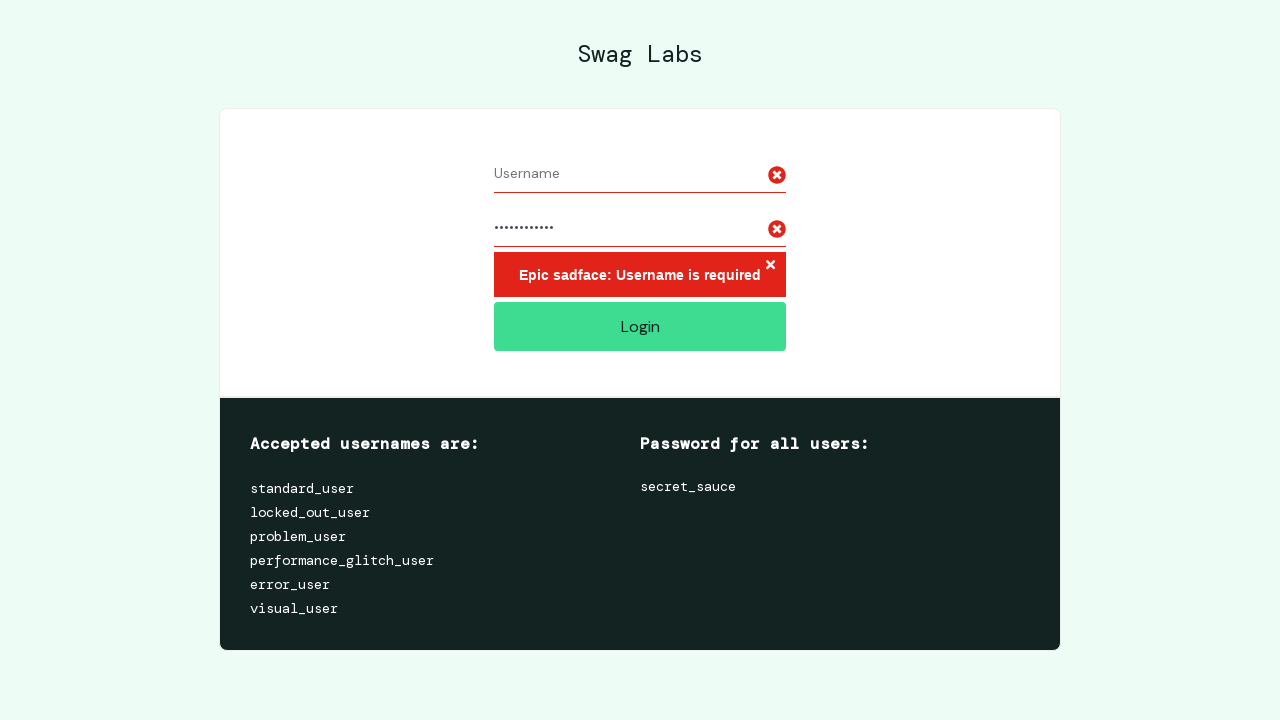